Tests simple alert functionality by clicking the button, reading the alert text, and accepting it

Starting URL: https://training-support.net/webelements/alerts

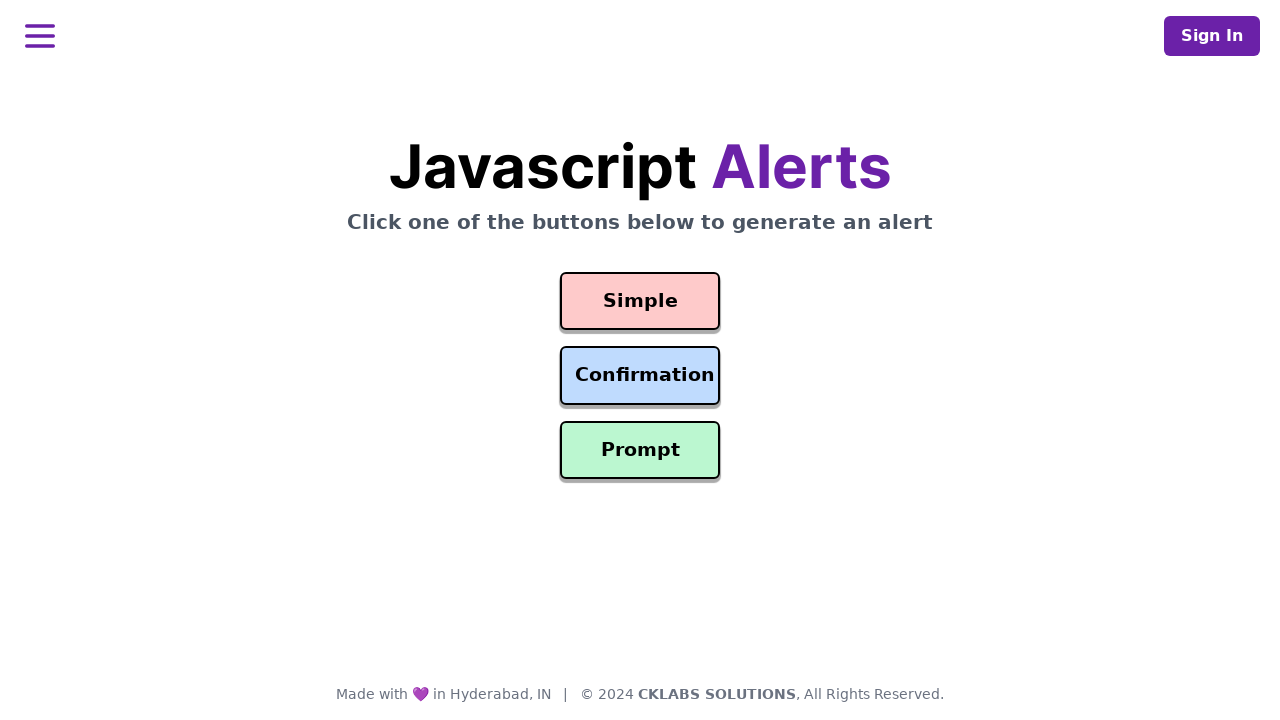

Clicked the Simple Alert button at (640, 301) on #simple
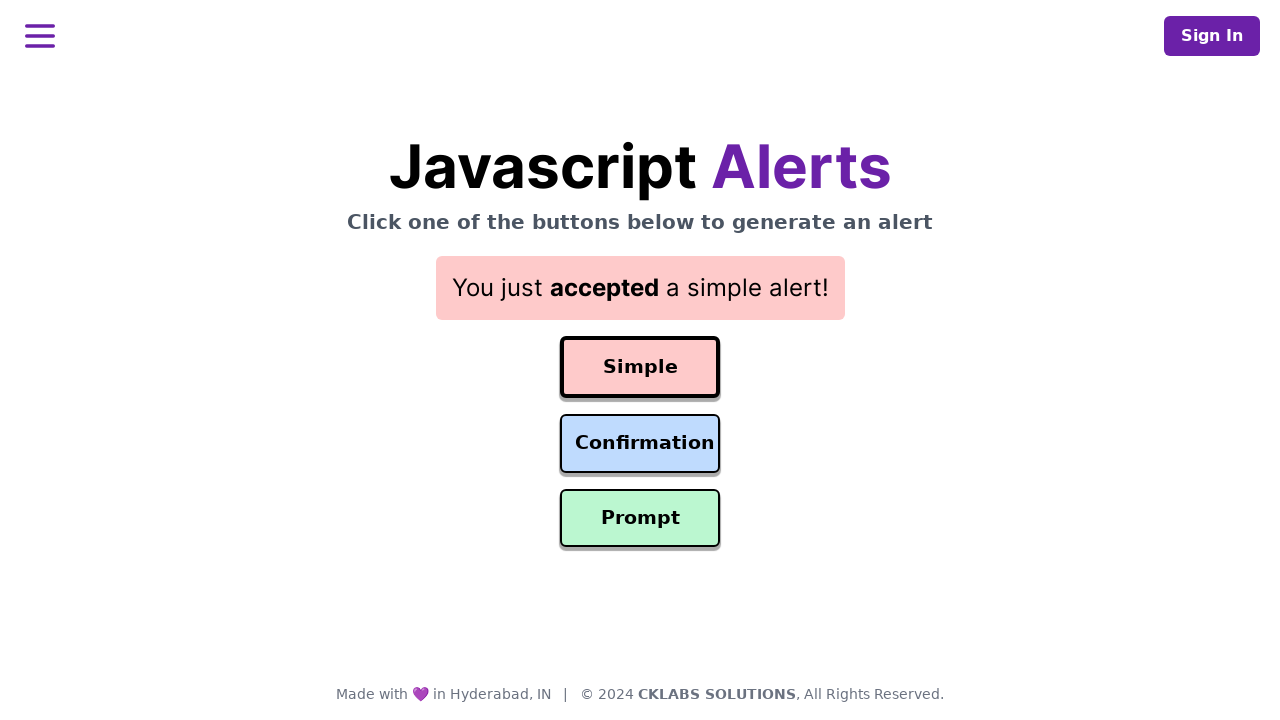

Set up dialog handler to accept alerts
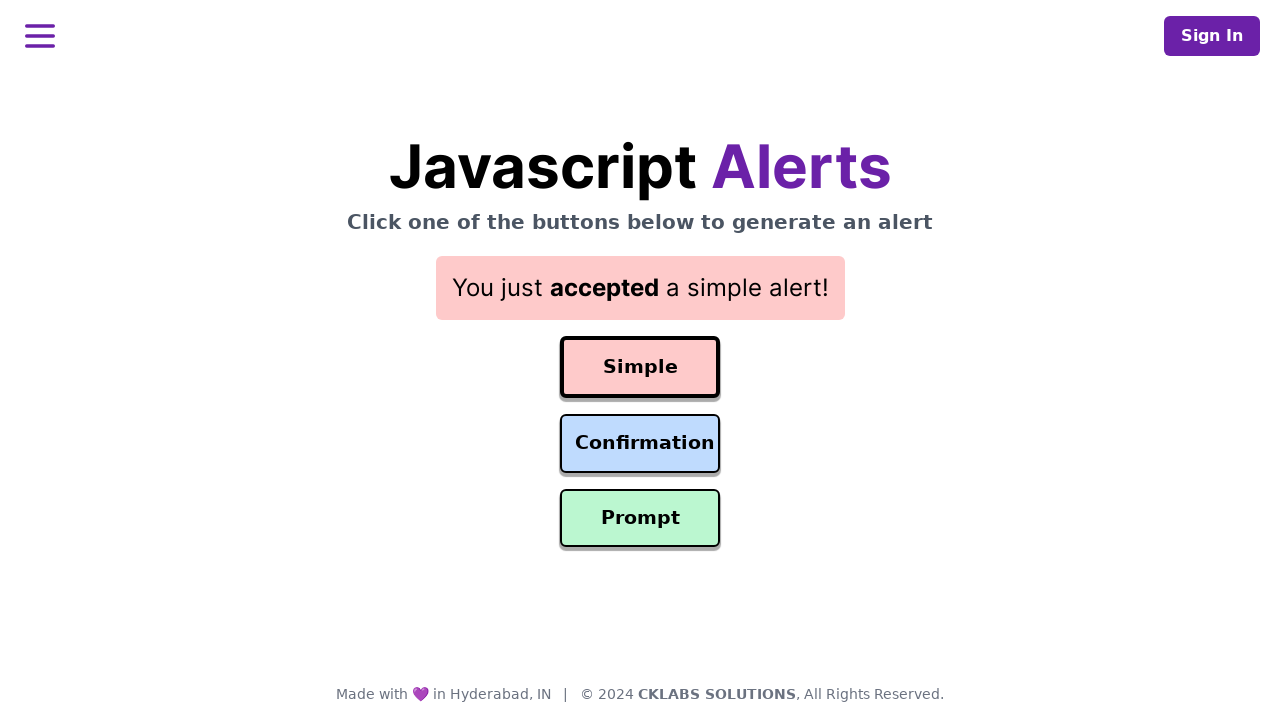

Alert was accepted and result text is displayed
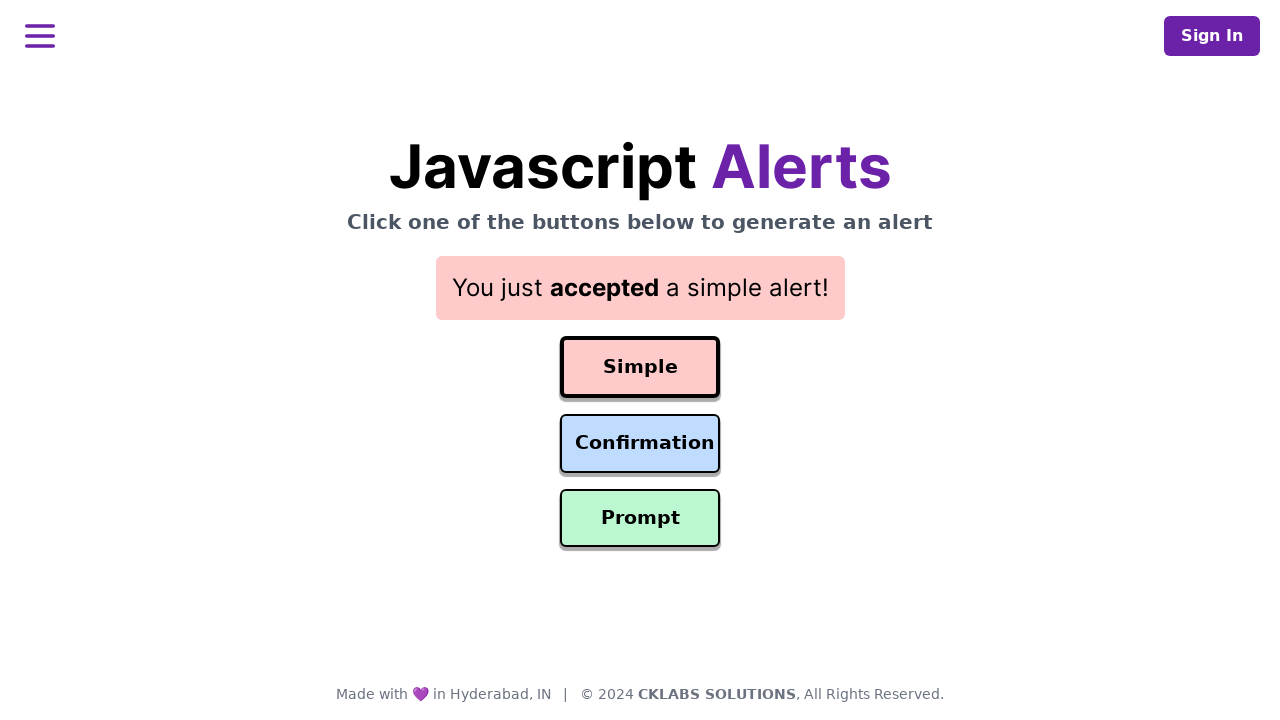

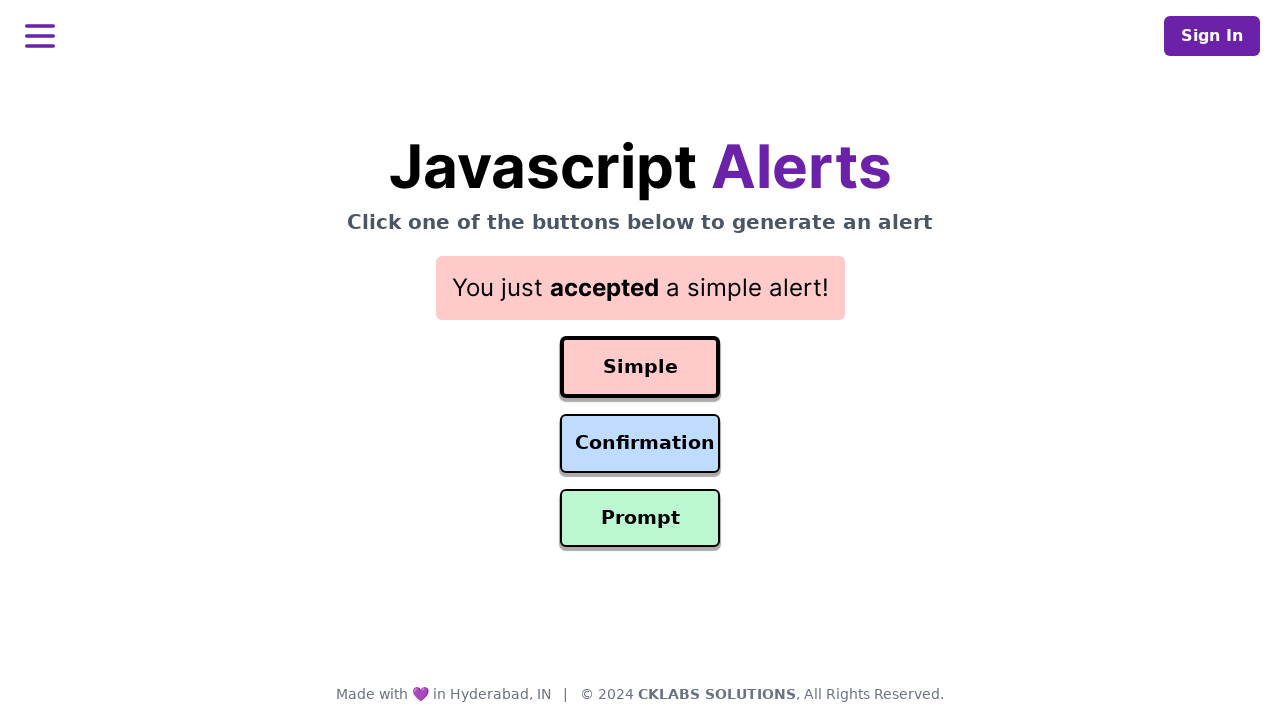